Opens the LiveScores website and verifies the page loads successfully

Starting URL: https://livescores.com

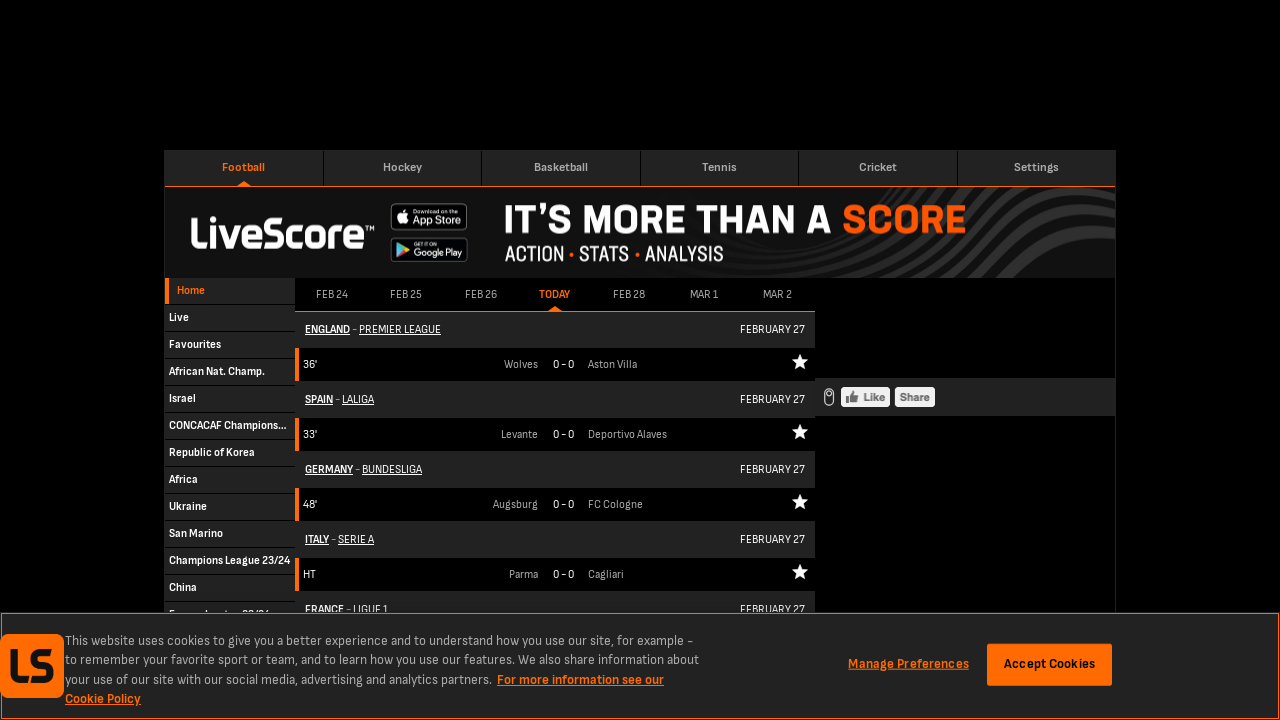

Waited for page to reach domcontentloaded state
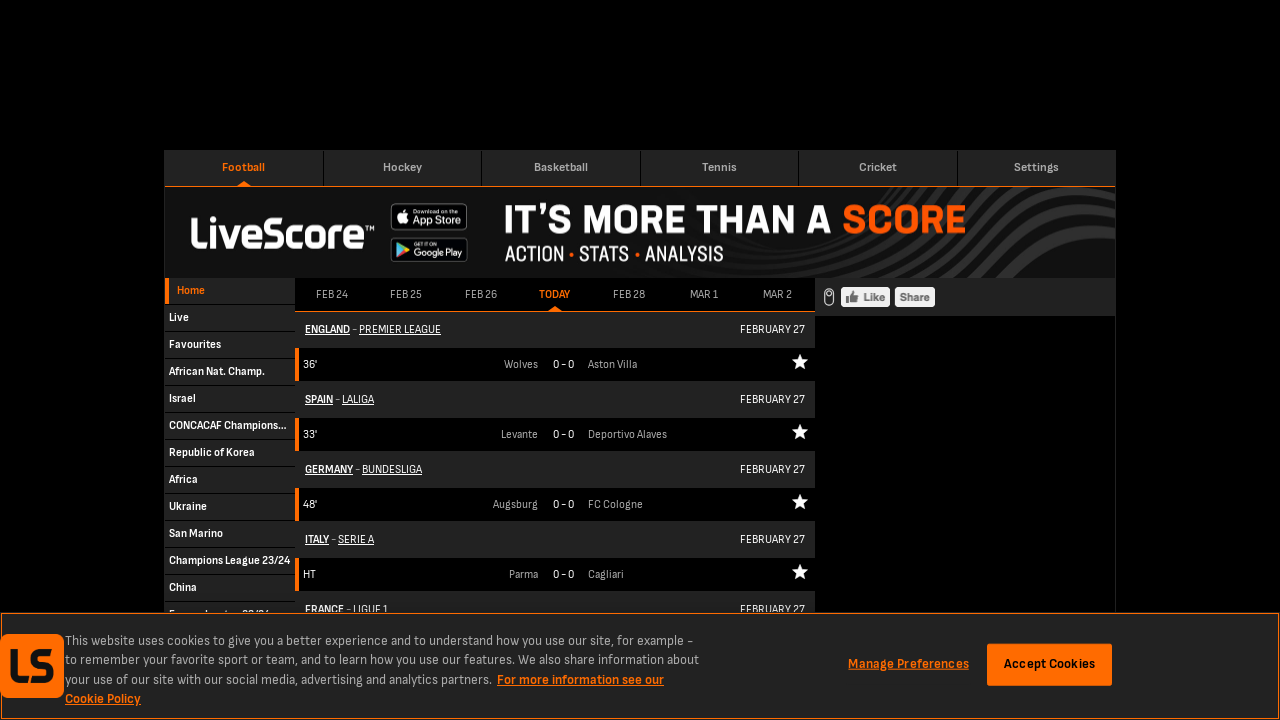

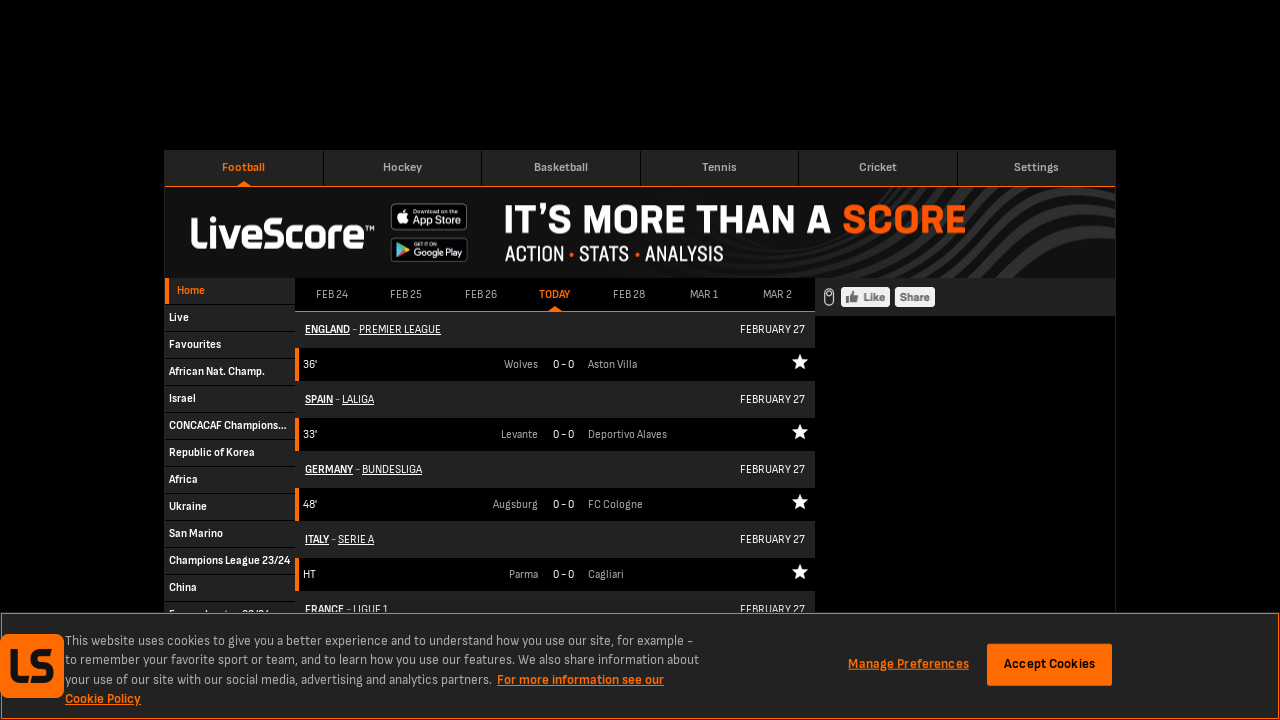